Tests the Lightyear.fm website by clicking the Play button to start the audio/visual experience

Starting URL: http://www.lightyear.fm/

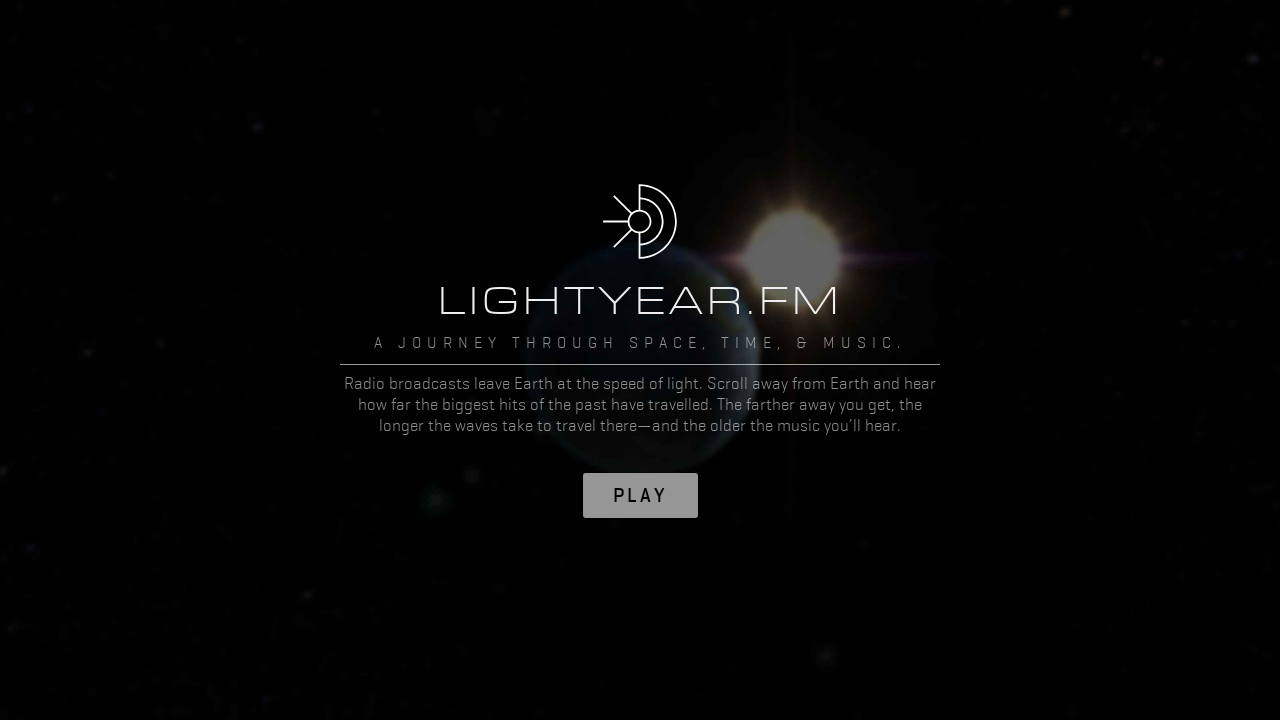

Navigated to Lightyear.fm website
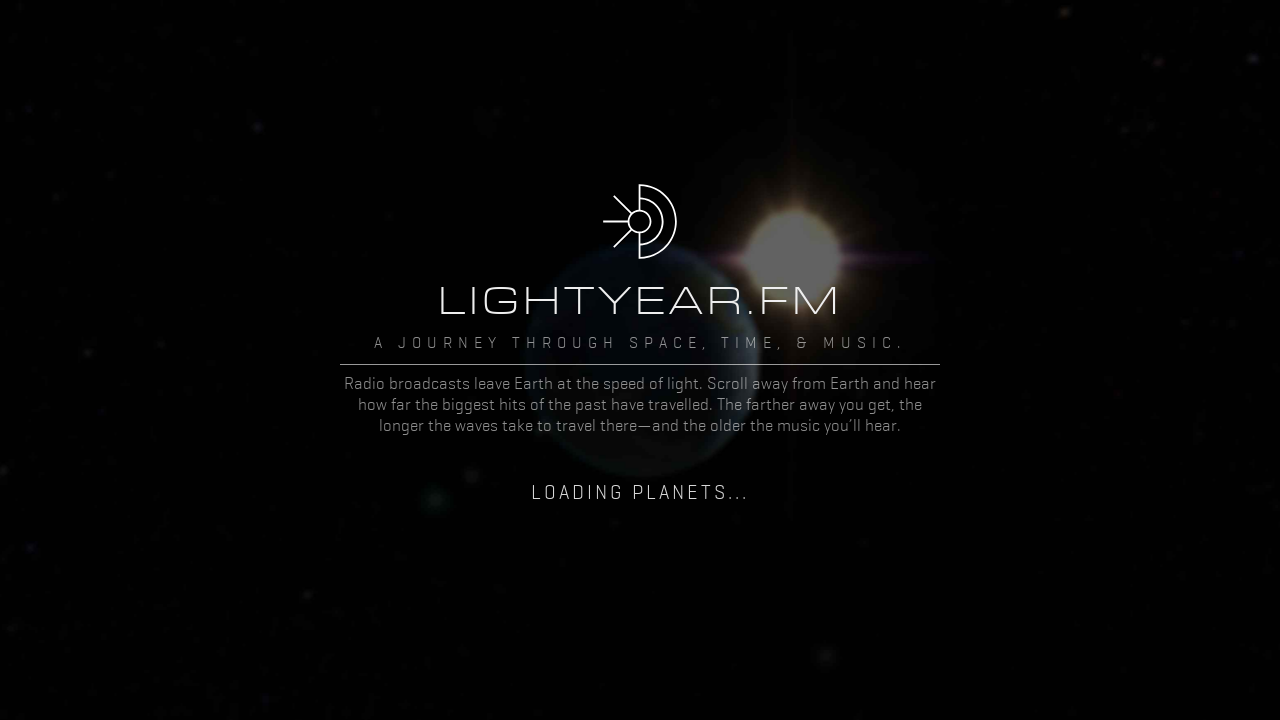

Clicked Play button to start the audio/visual experience at (640, 576) on internal:role=button[name="Play"i]
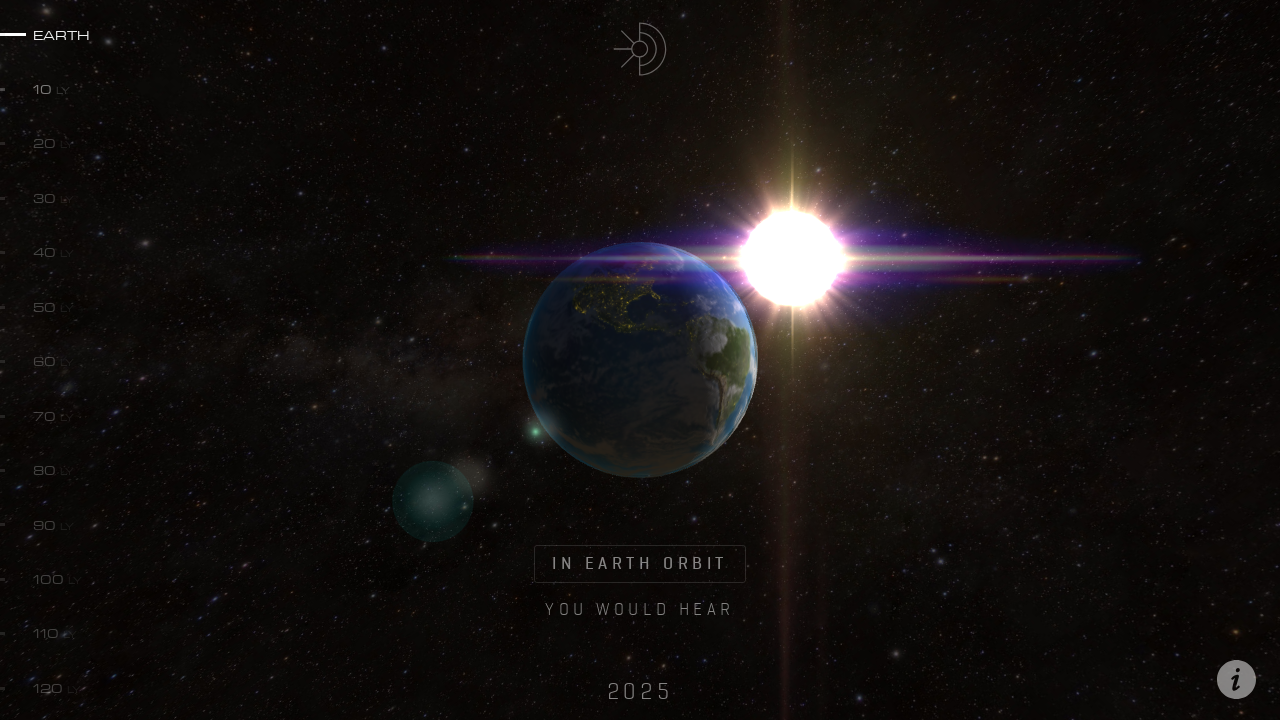

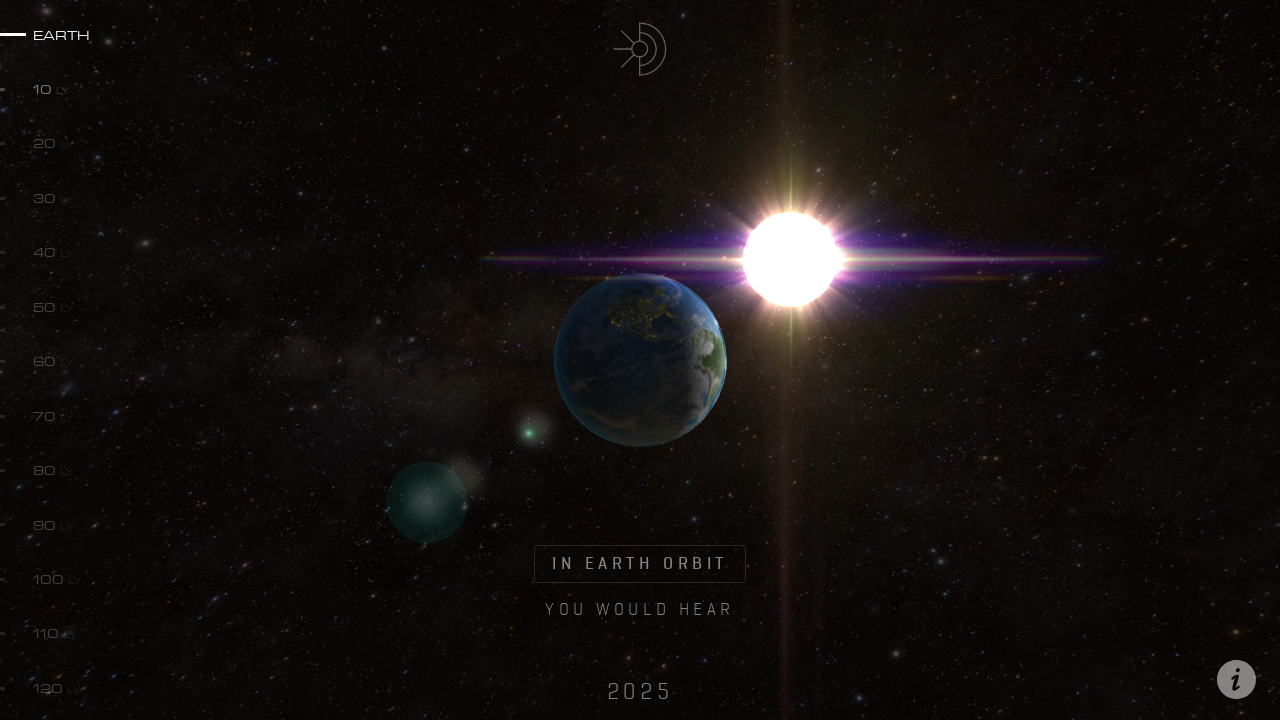